Tests Tinkoff bank website by clicking on a debit card option and verifying the description text

Starting URL: https://www.tbank.ru/

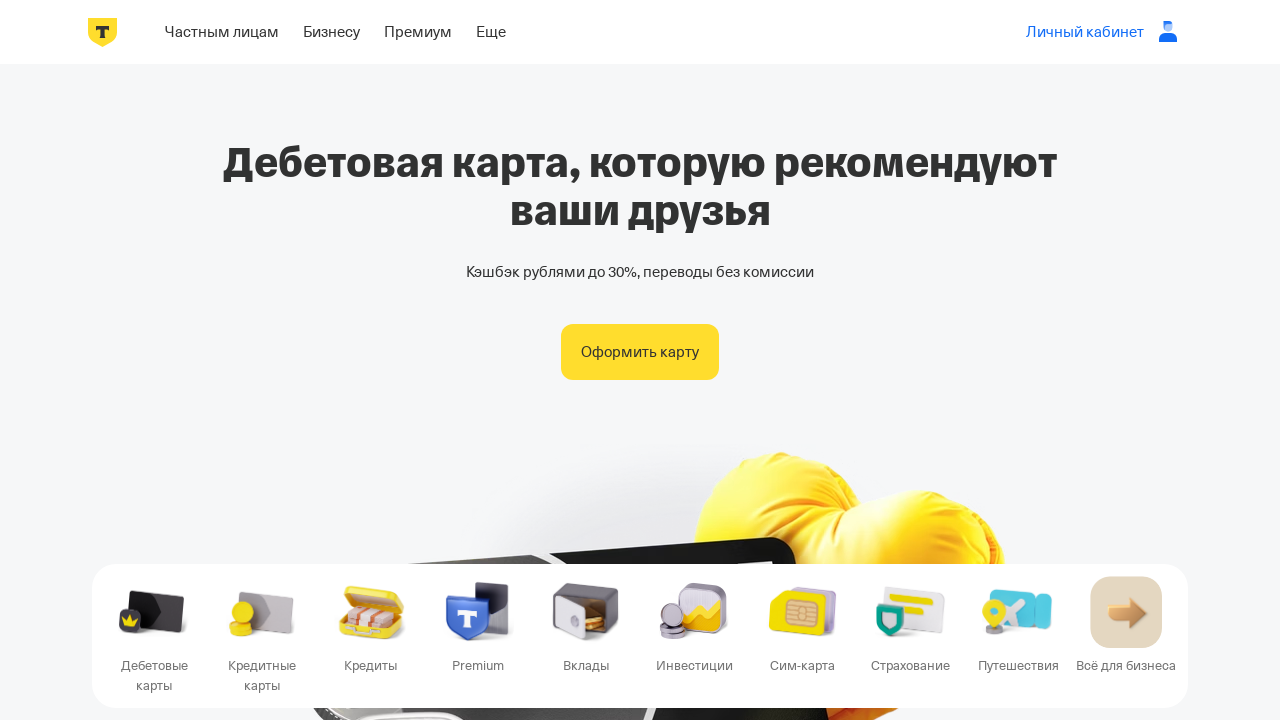

Clicked on the first debit card option in the list at (222, 32) on ul li:first-child a
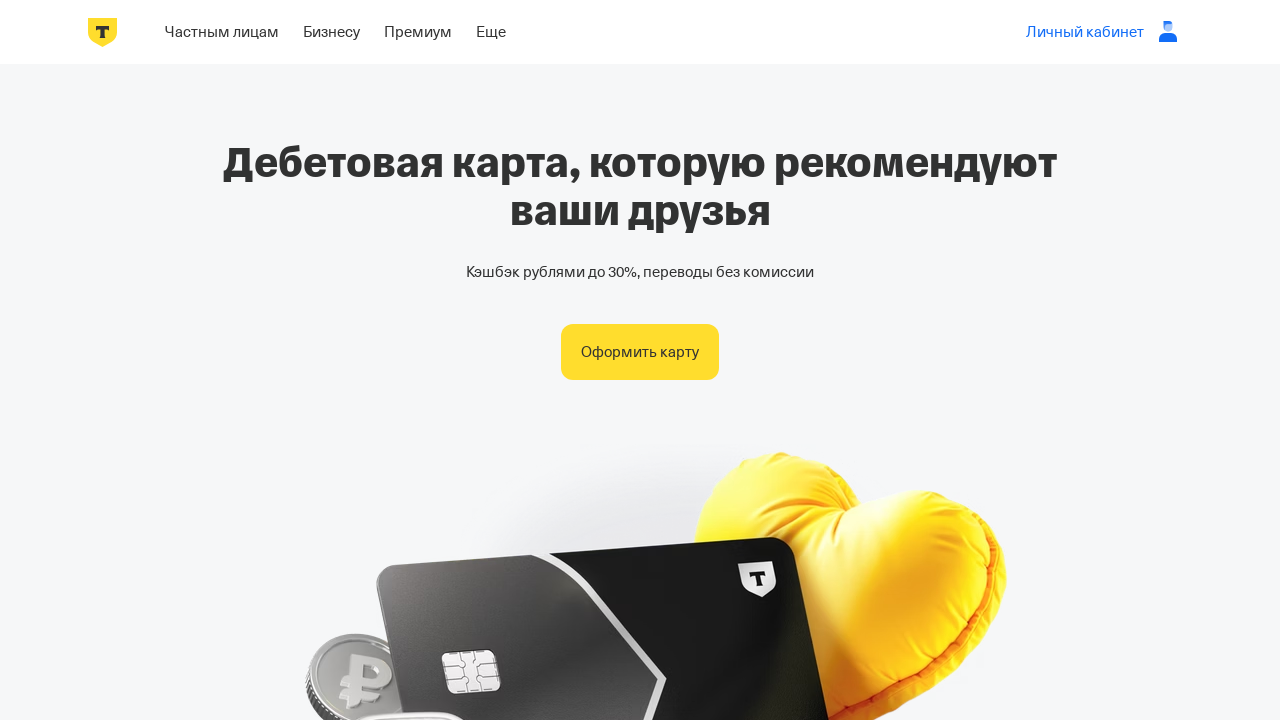

Debit card description text loaded successfully
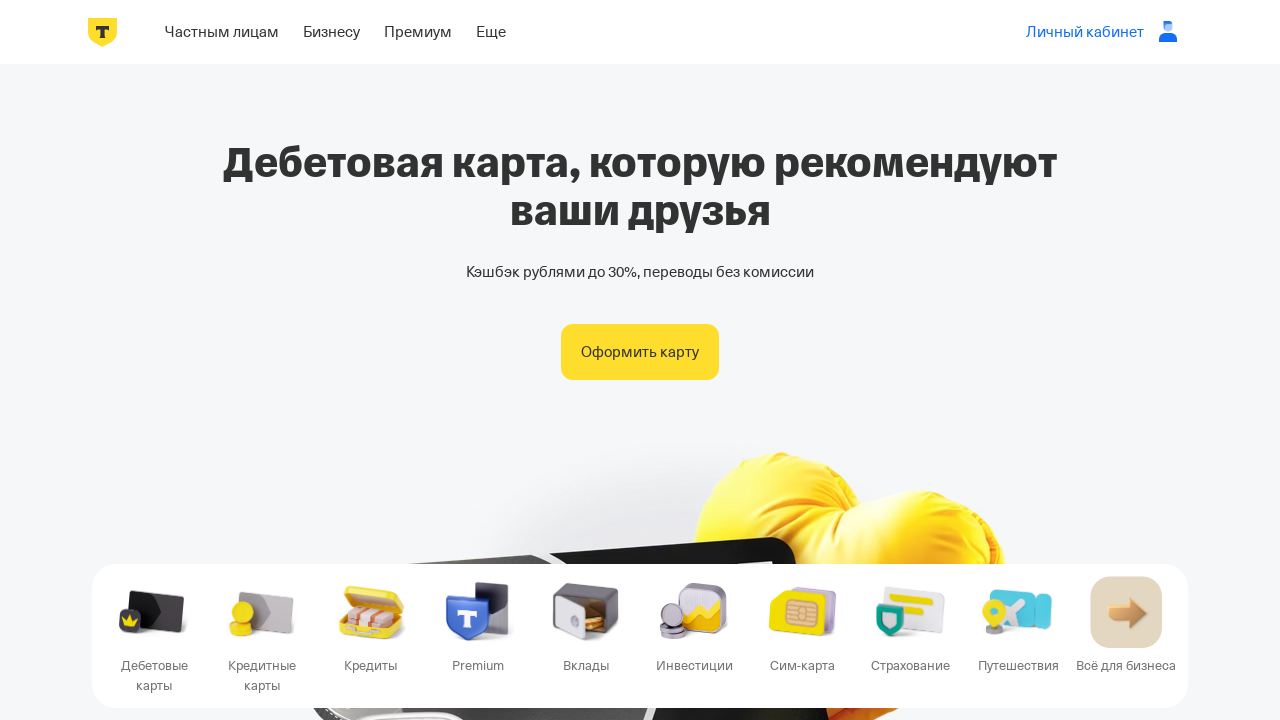

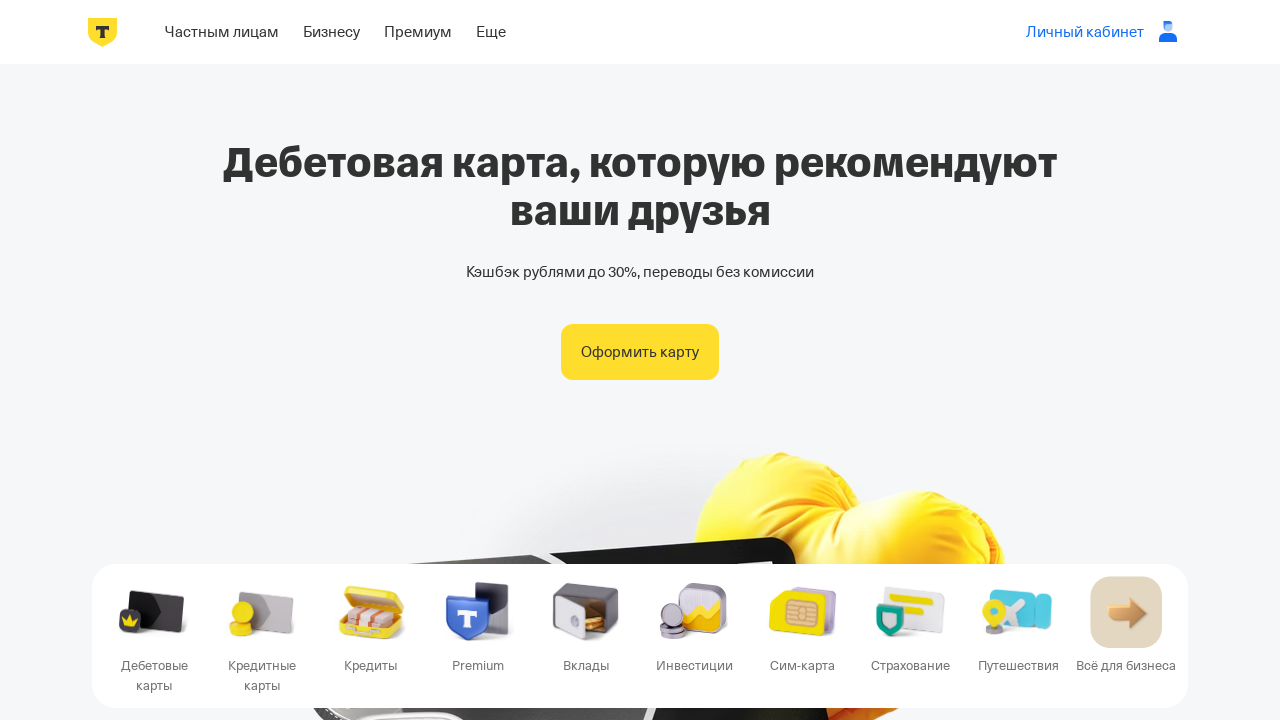